Tests scrolling to an element and clicking it

Starting URL: https://www.docker.com/

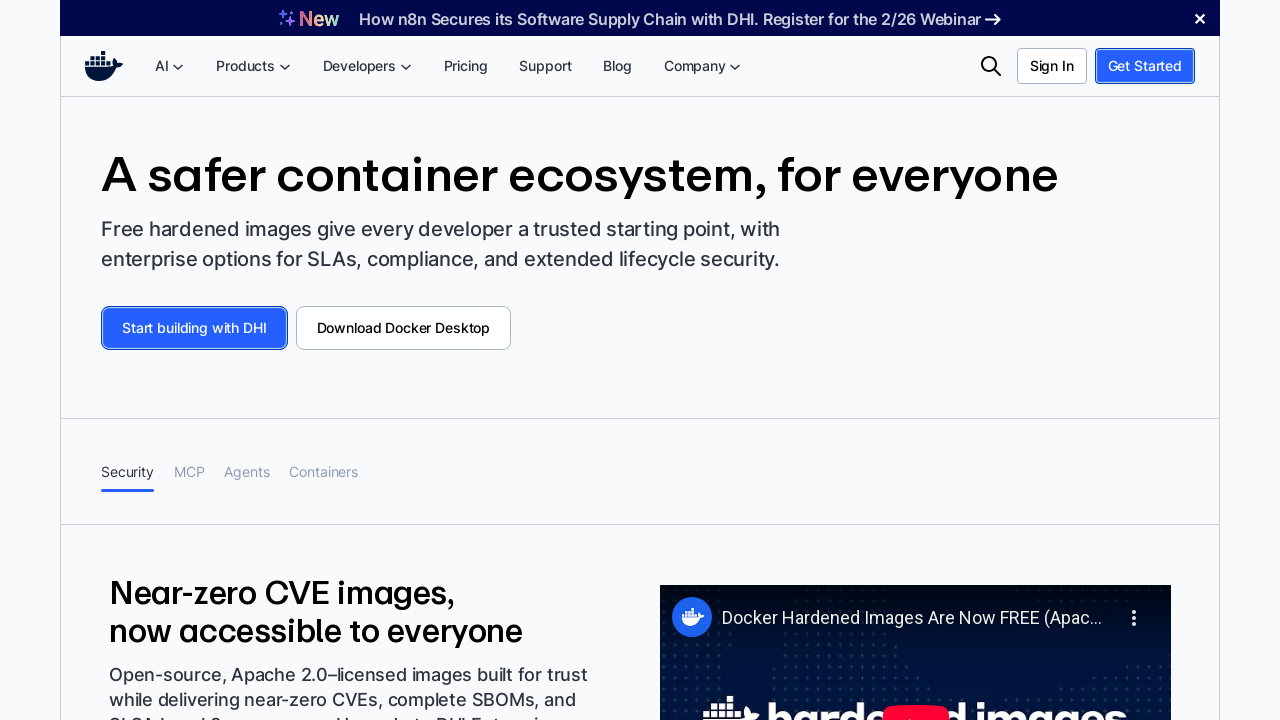

Located 'Learn more' link element
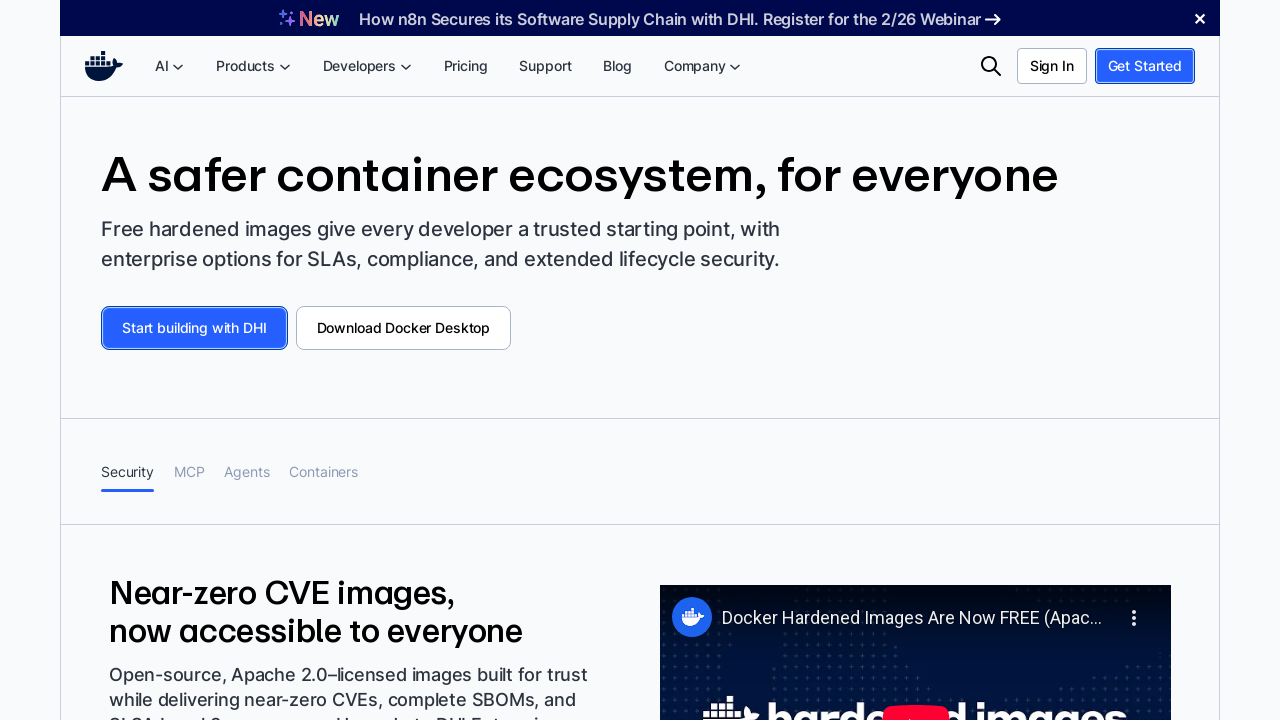

Scrolled to 'Learn more' link if needed
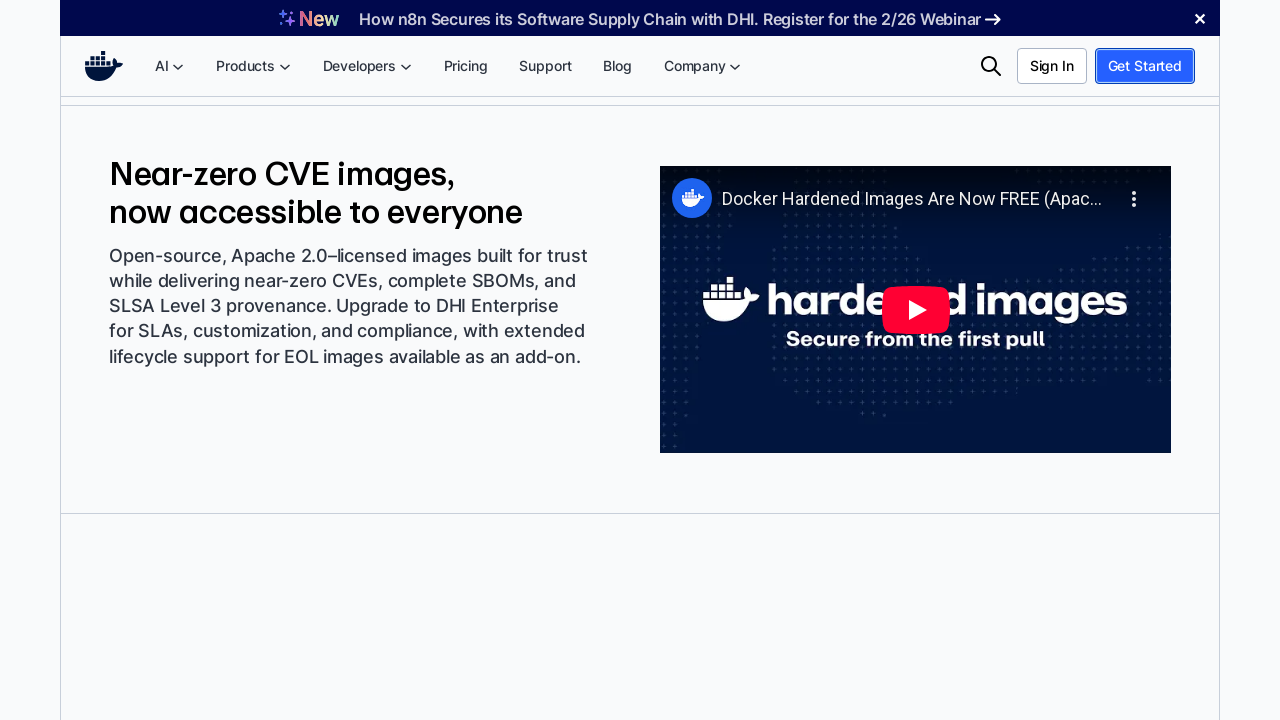

Clicked 'Learn more' link at (272, 698) on div >> a:text('Learn more')
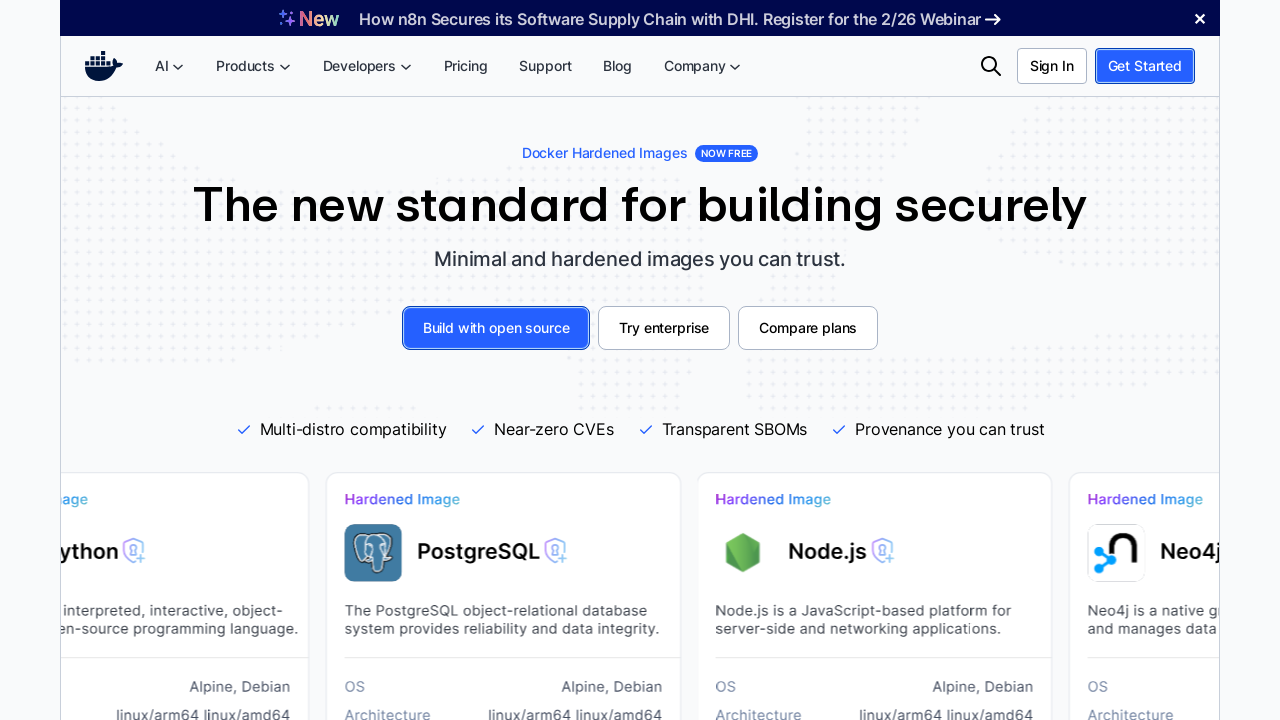

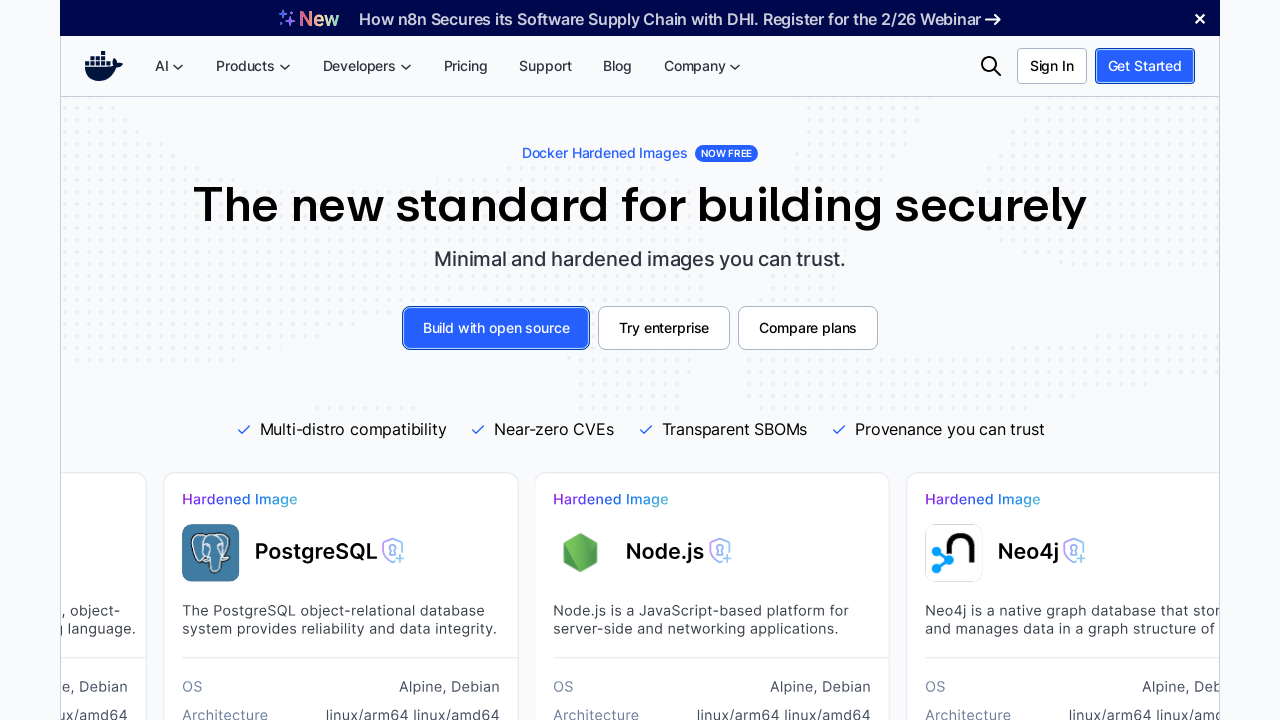